Tests a Norwegian random text generator website by clicking the randomize button multiple times to generate new random sentences, verifying the UI elements respond correctly.

Starting URL: http://svadagenerator.no/

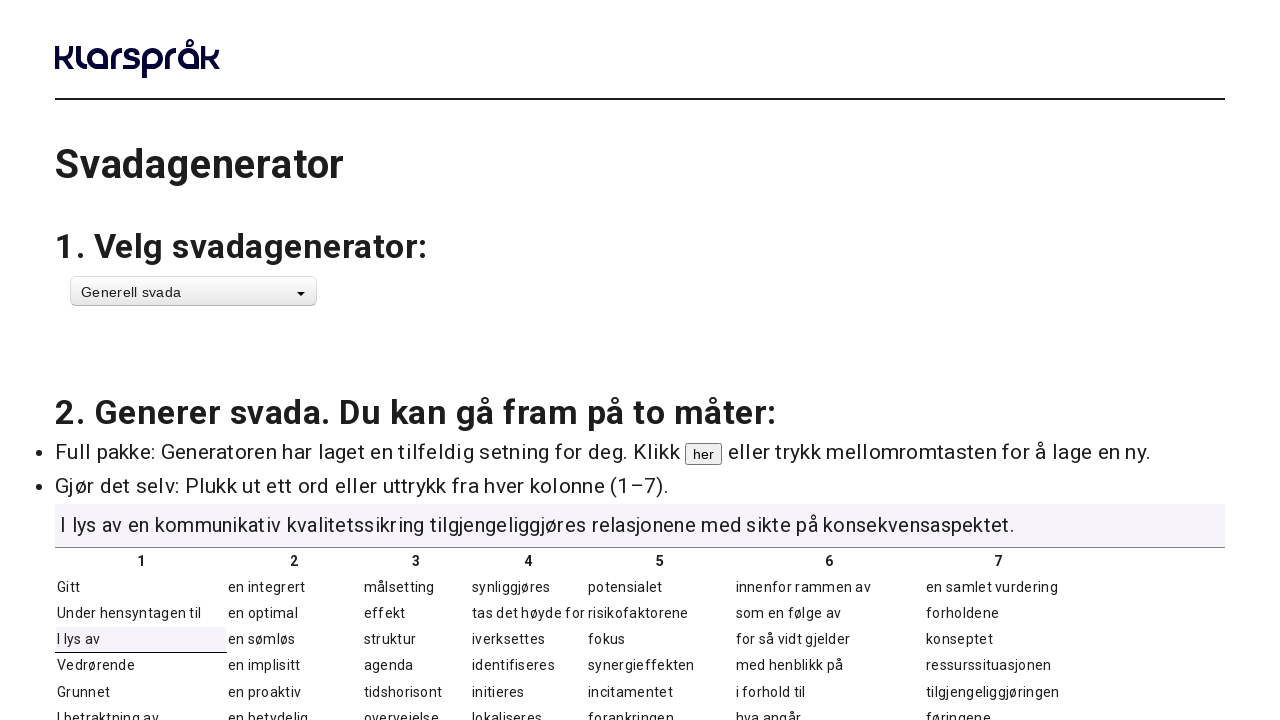

Sentence element loaded and became visible
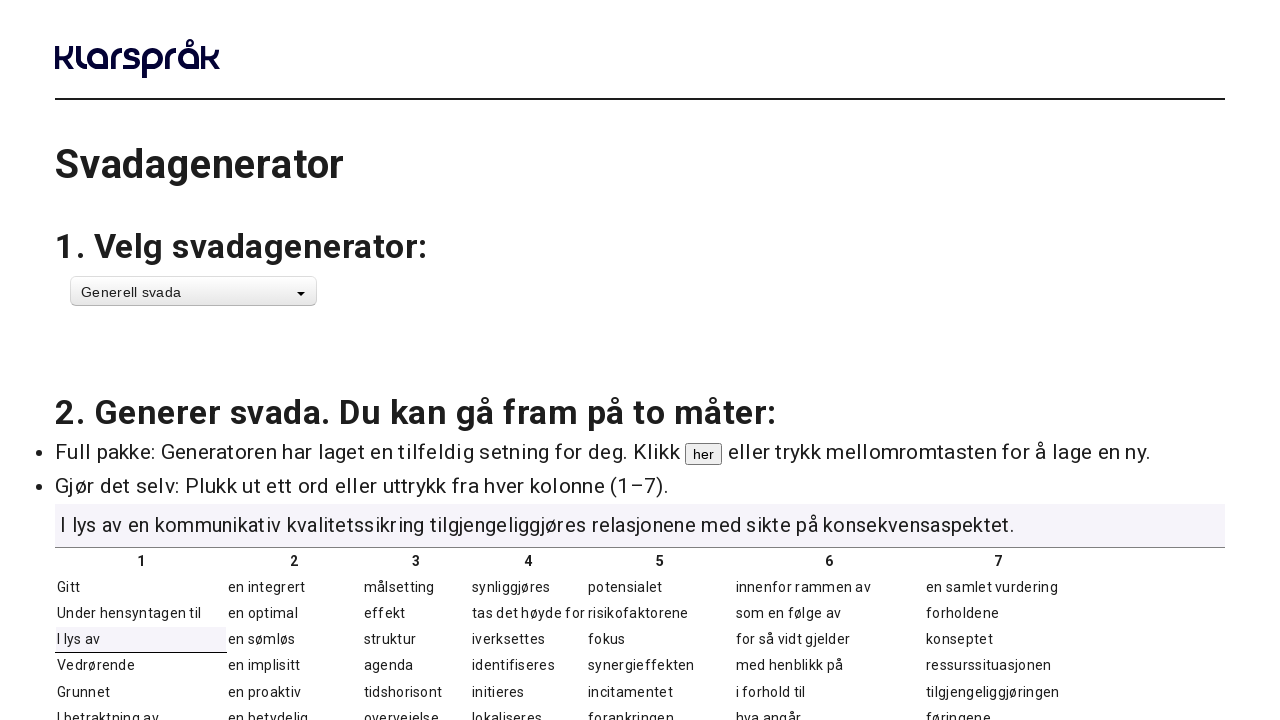

Randomize button loaded and became visible
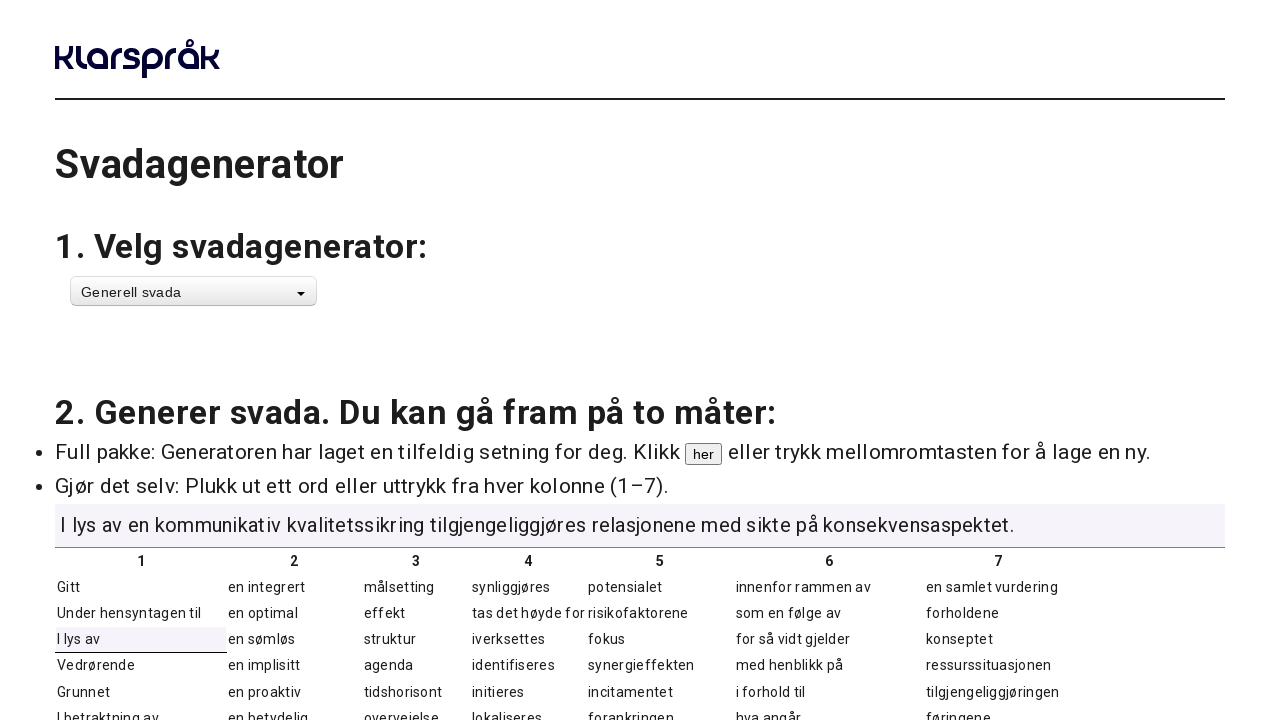

Clicked randomize button (iteration 1) at (704, 454) on #randomizebutton
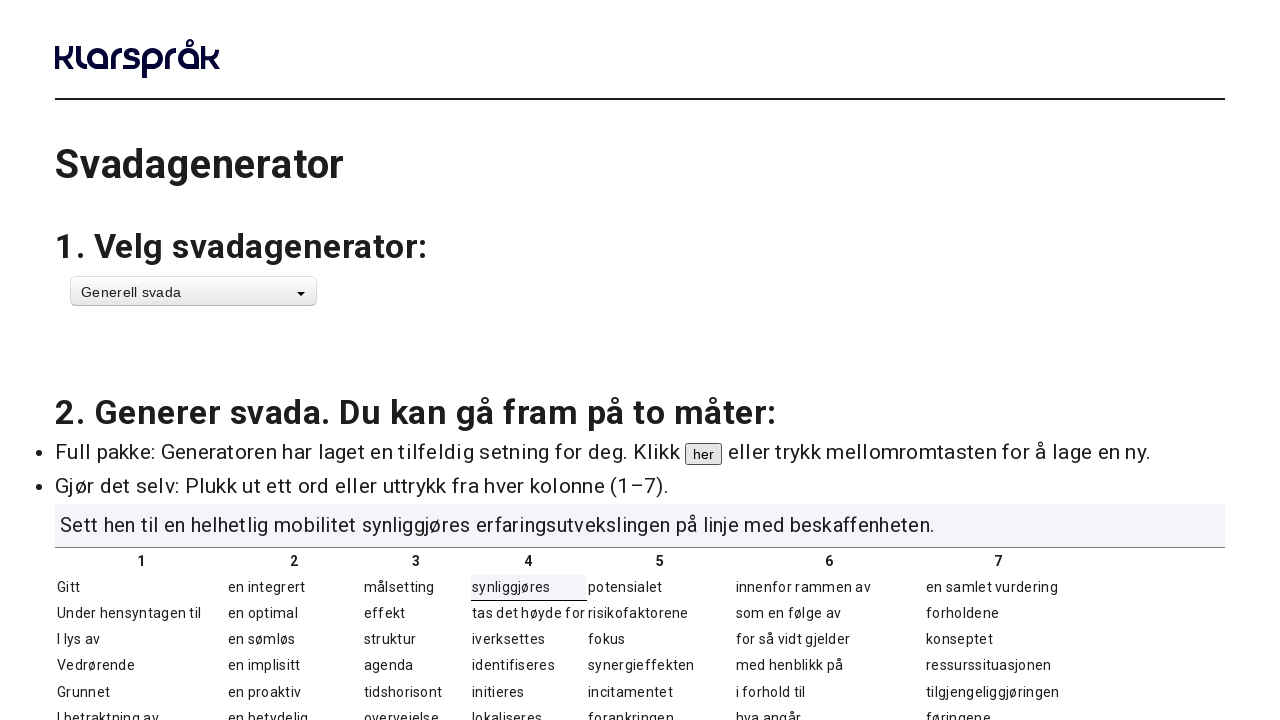

New sentence loaded after randomize (iteration 1)
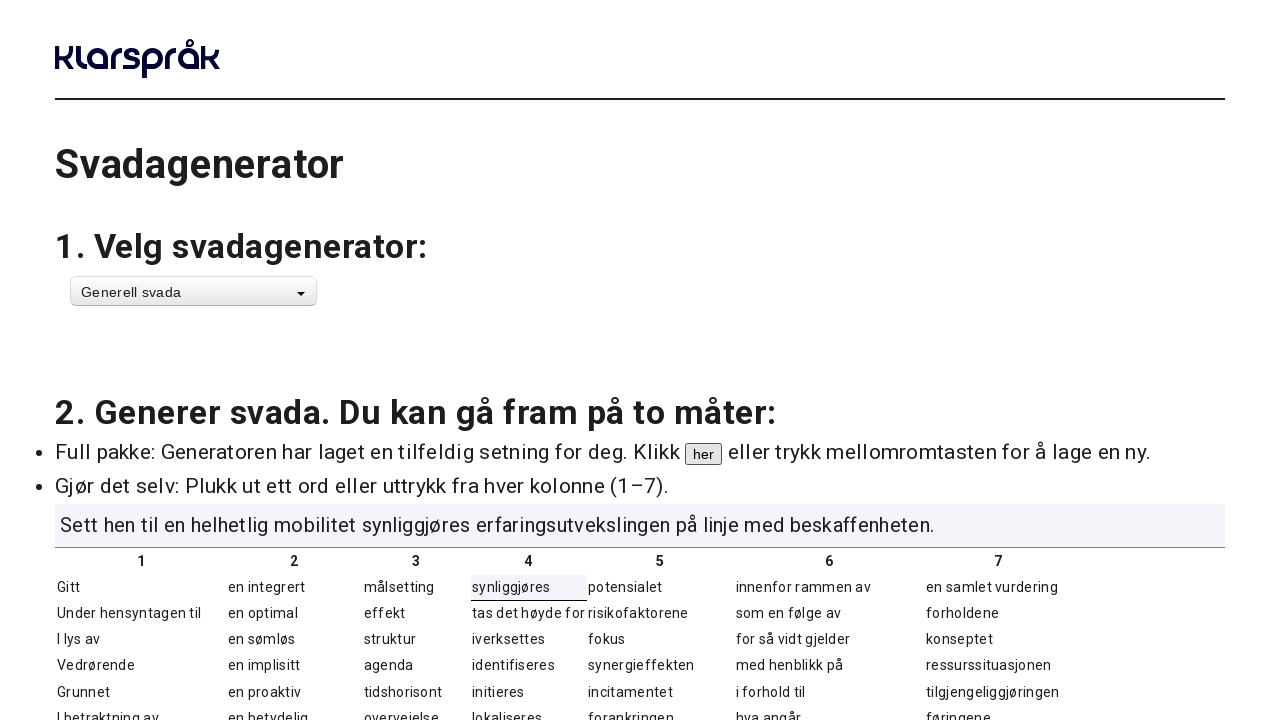

Clicked randomize button (iteration 2) at (704, 454) on #randomizebutton
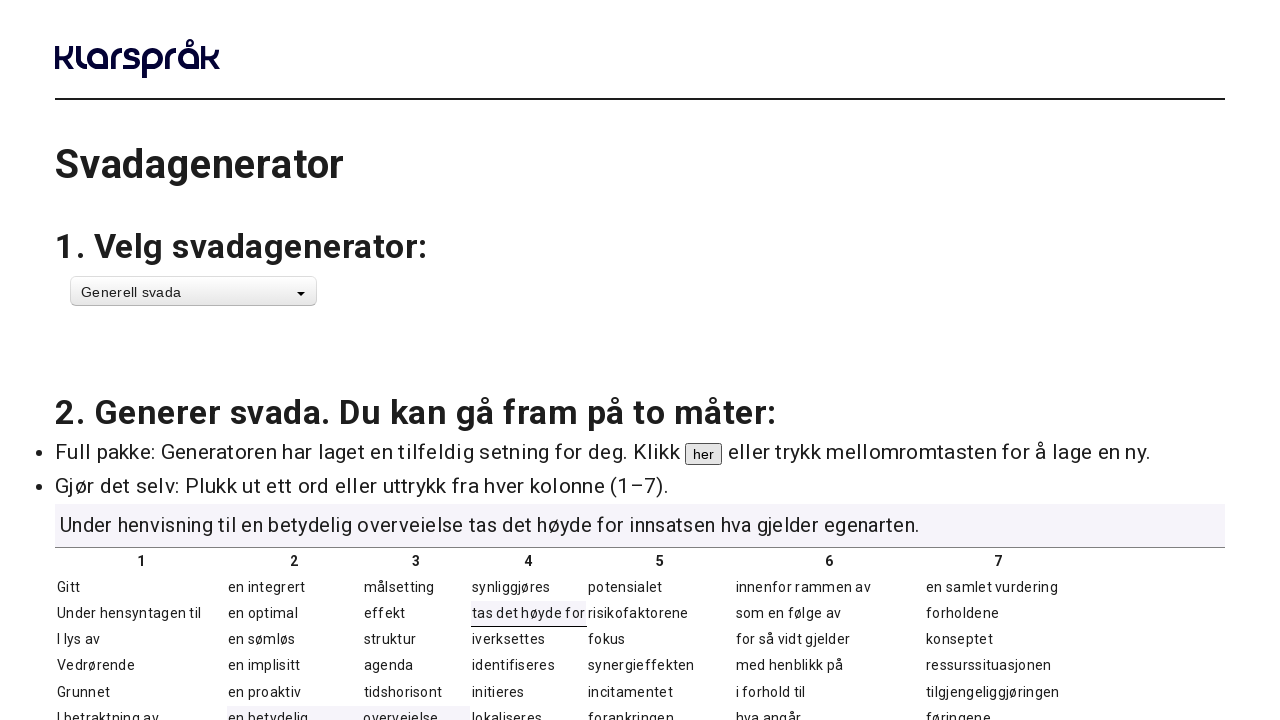

New sentence loaded after randomize (iteration 2)
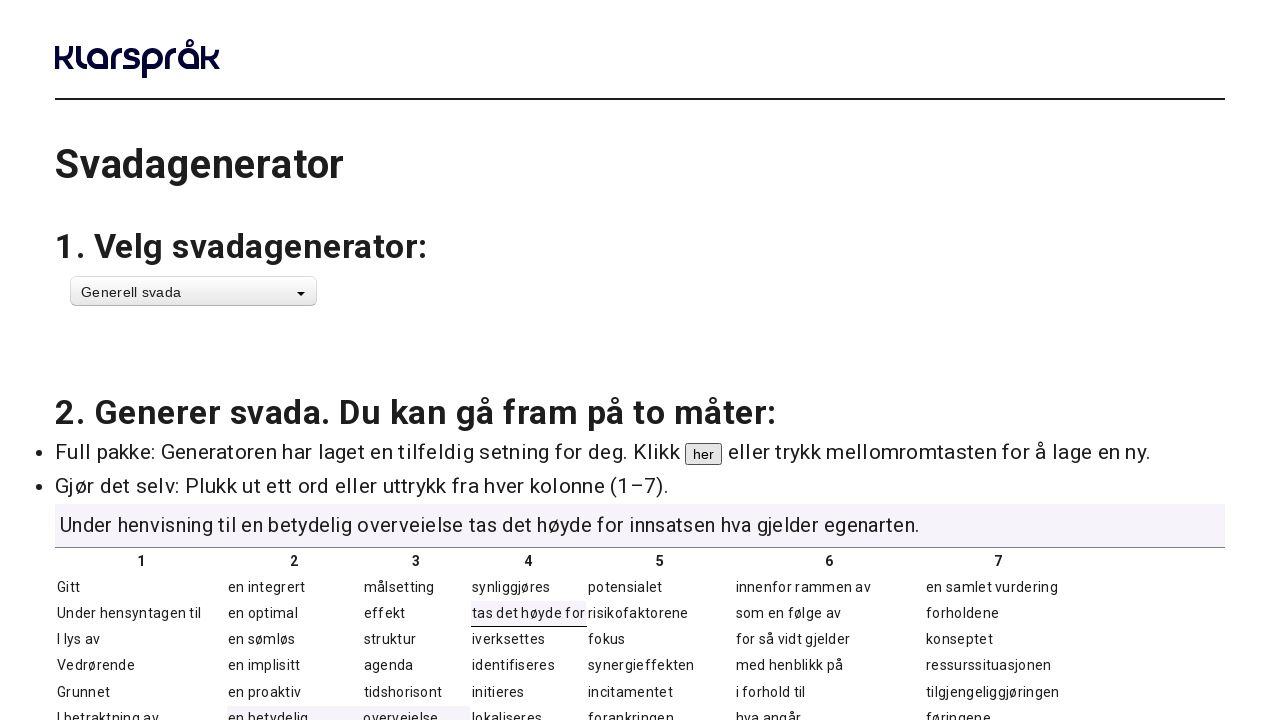

Clicked randomize button (iteration 3) at (704, 454) on #randomizebutton
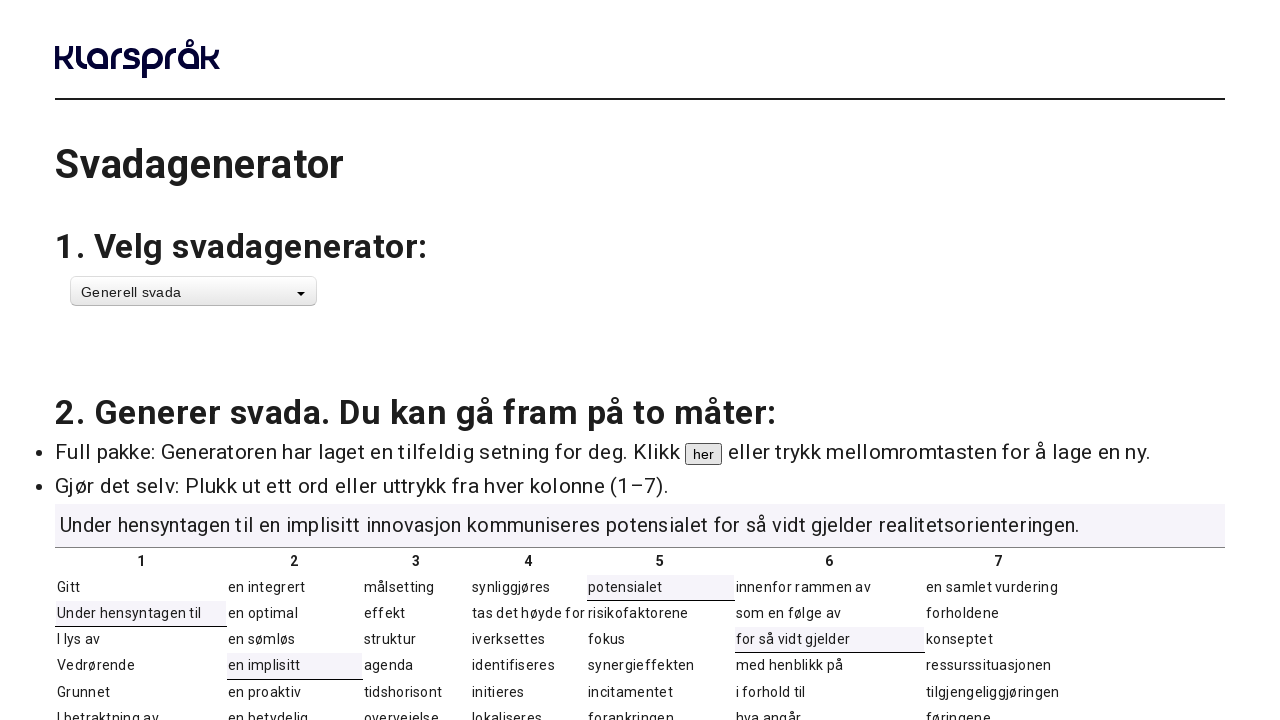

New sentence loaded after randomize (iteration 3)
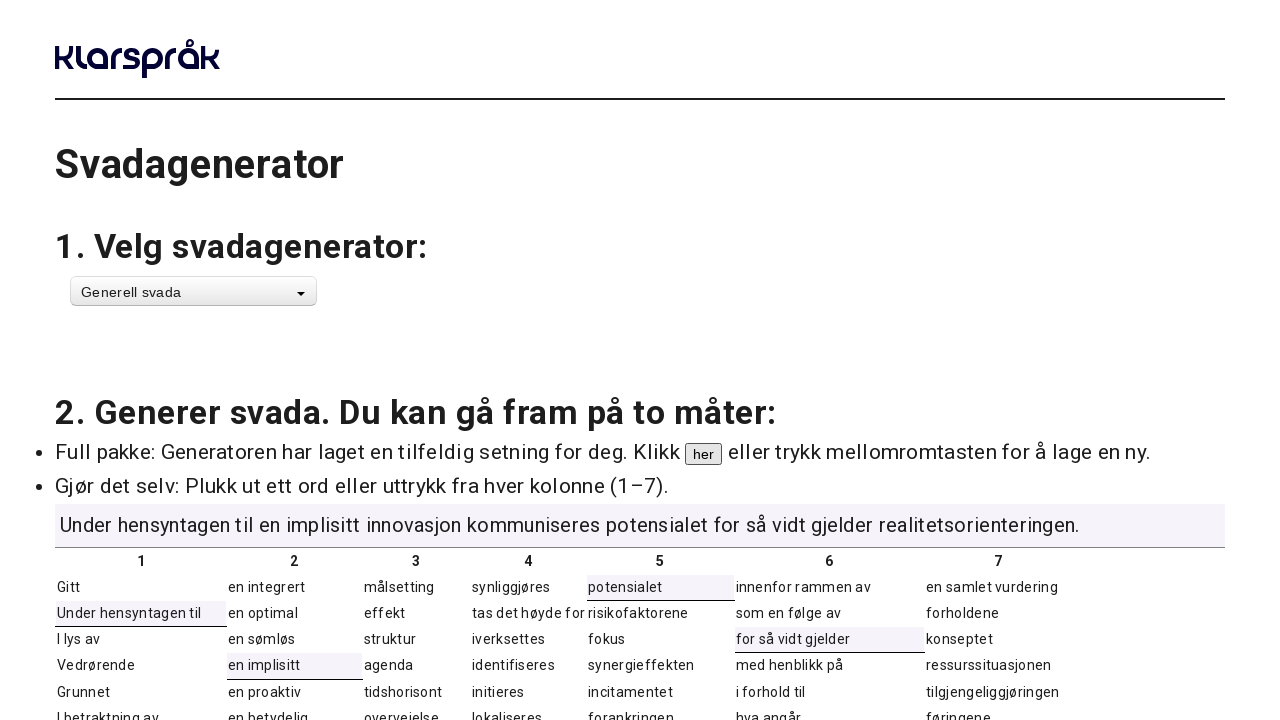

Clicked randomize button (iteration 4) at (704, 454) on #randomizebutton
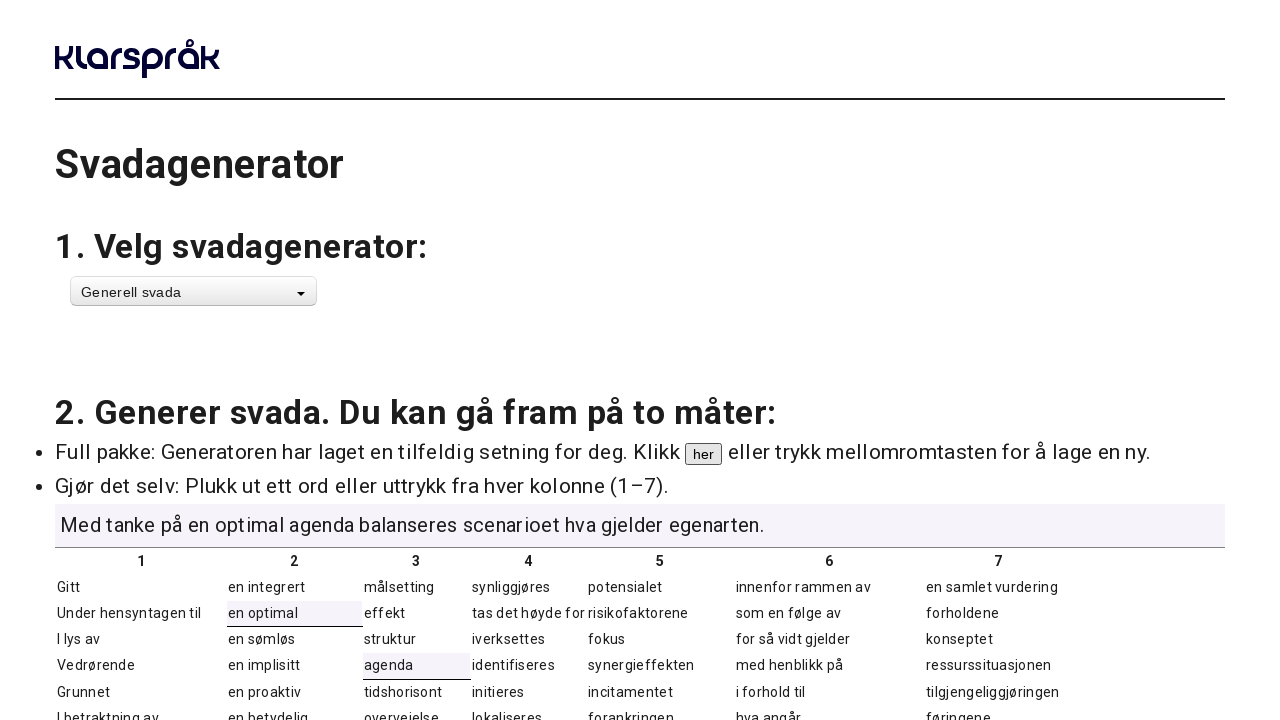

New sentence loaded after randomize (iteration 4)
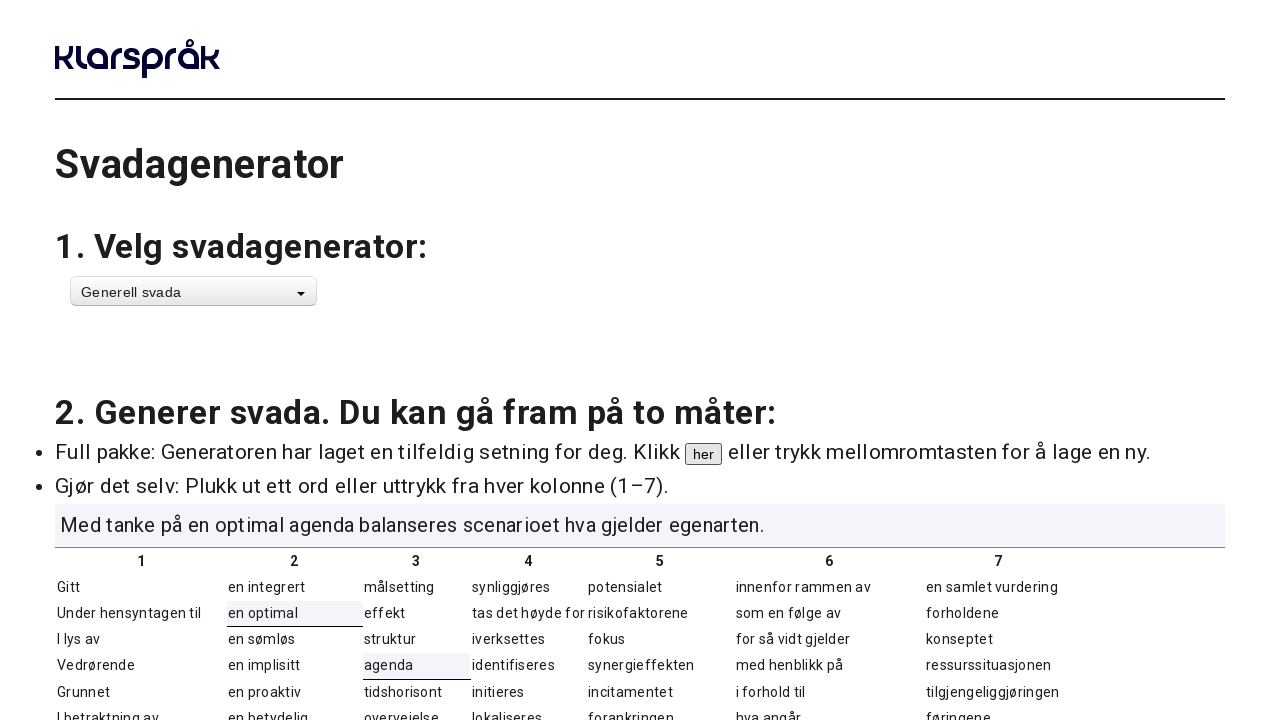

Clicked randomize button (iteration 5) at (704, 454) on #randomizebutton
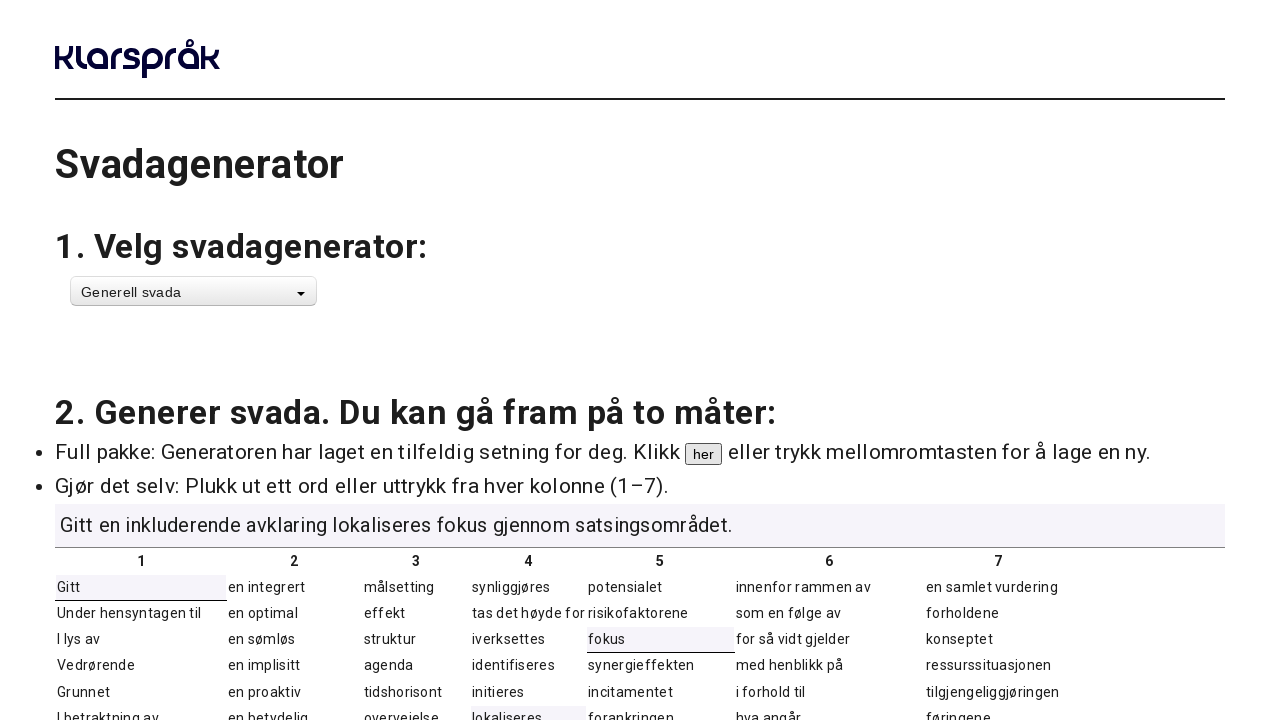

New sentence loaded after randomize (iteration 5)
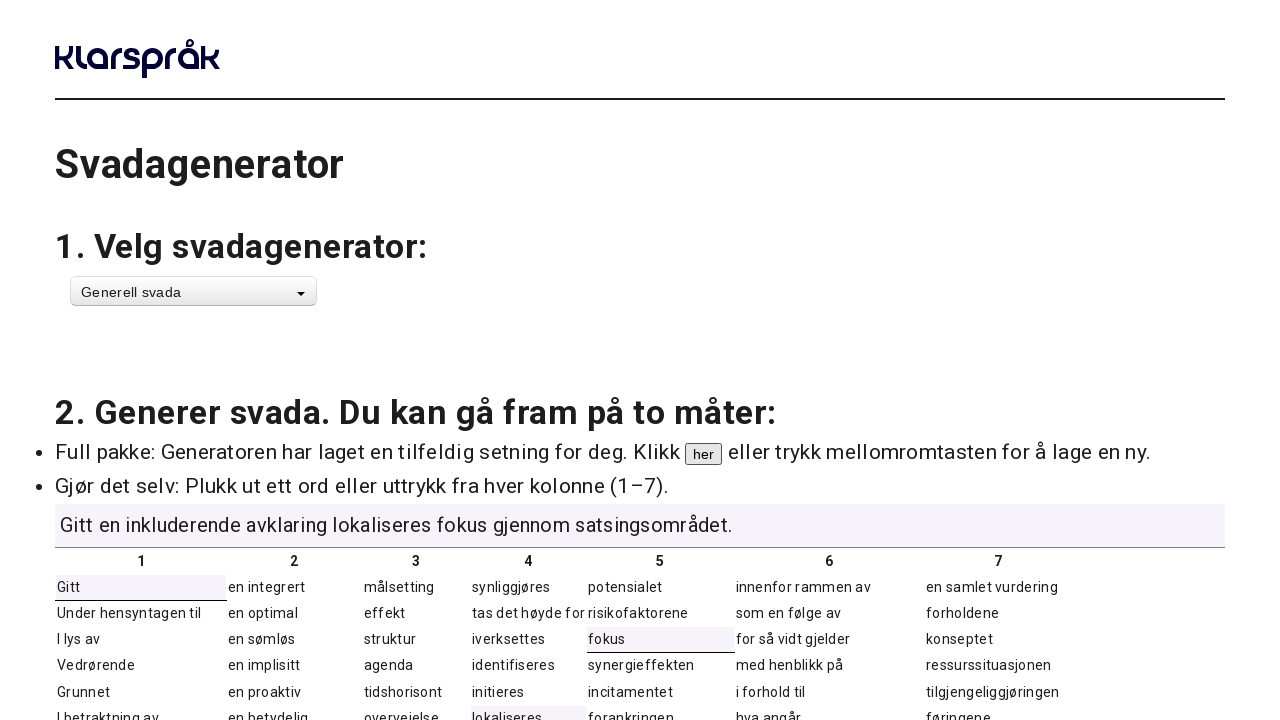

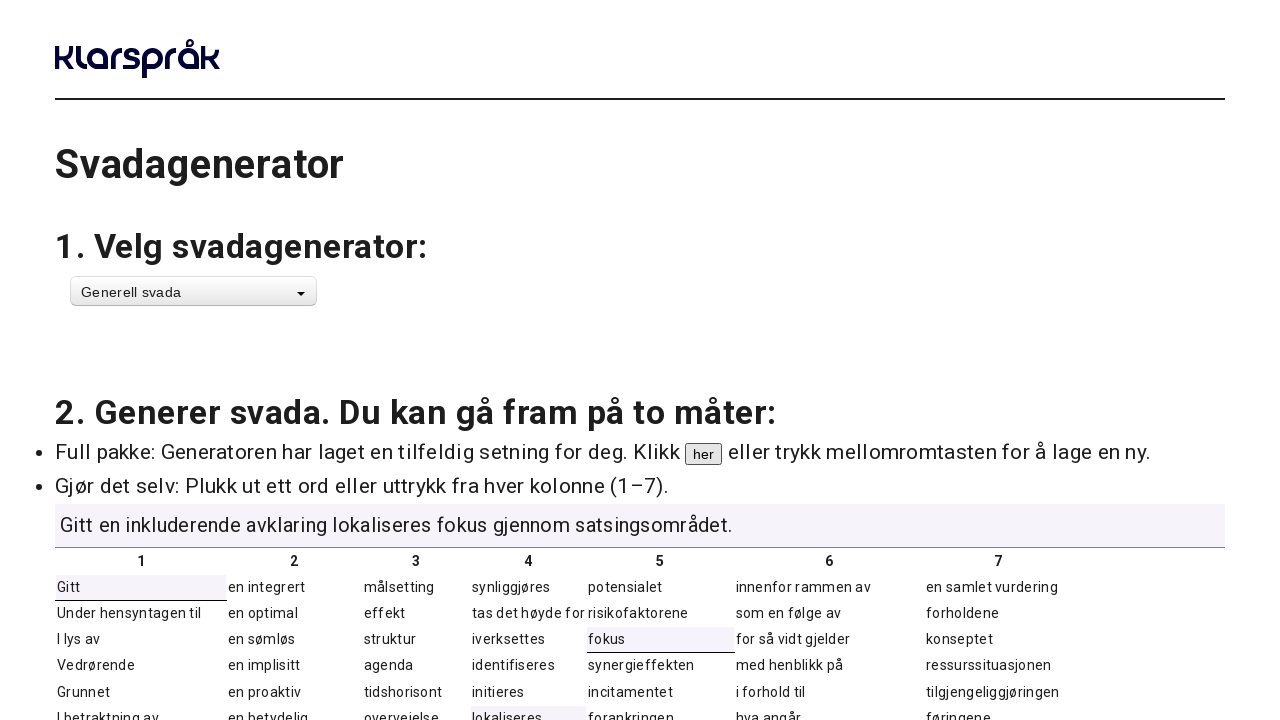